Tests nested iframe handling by navigating through multiple iframe layers and filling a text input field within the innermost iframe

Starting URL: https://demo.automationtesting.in/Frames.html

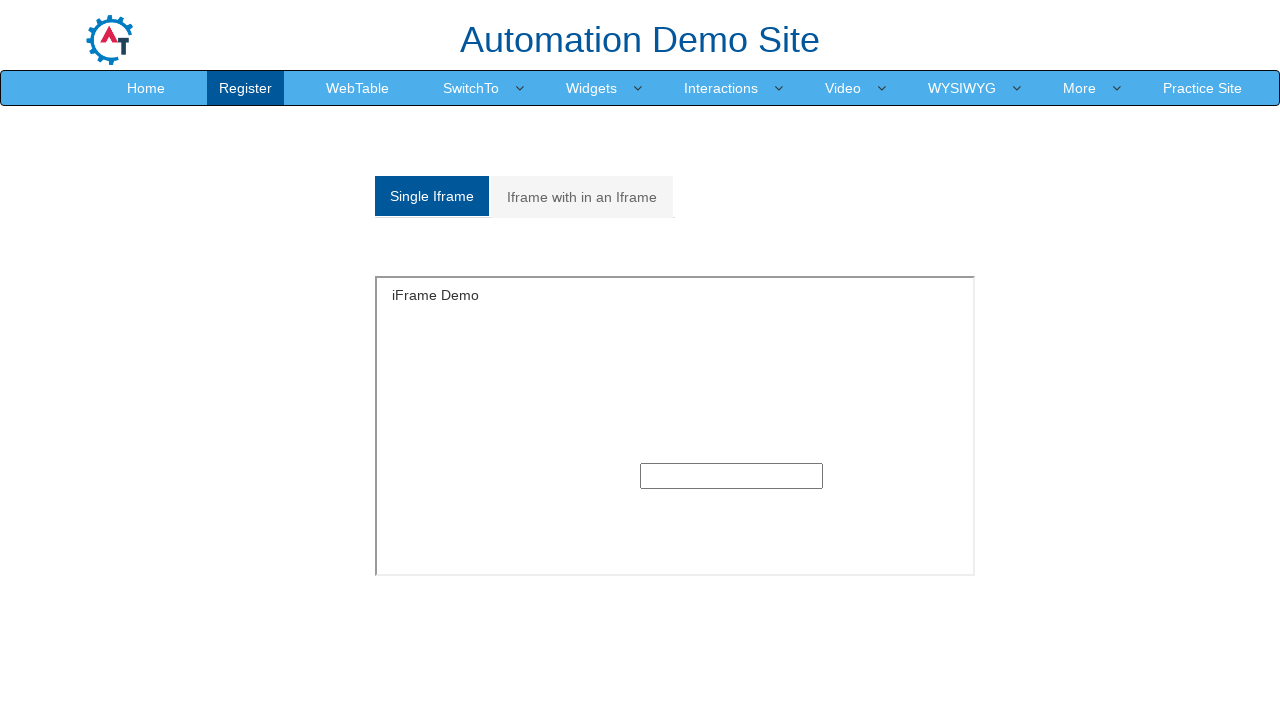

Clicked on 'Iframe with in an Iframe' tab at (582, 197) on xpath=//a[text()='Iframe with in an Iframe']
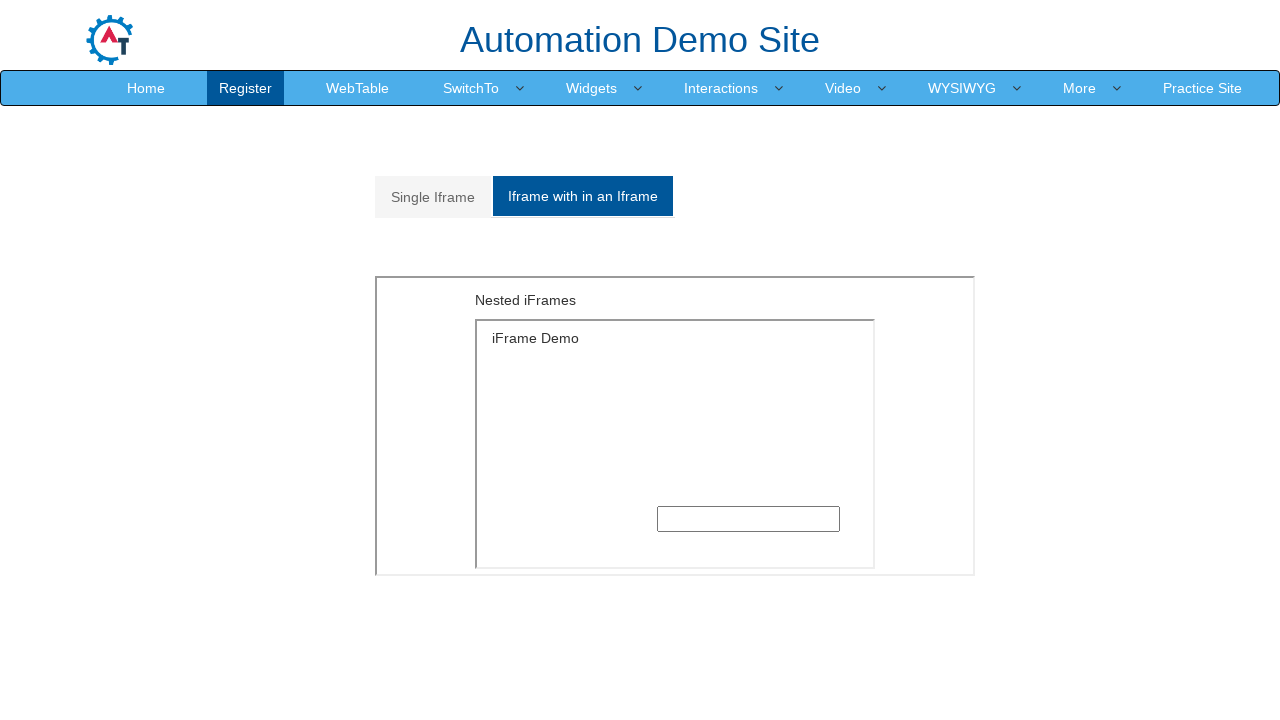

Located outer iframe element
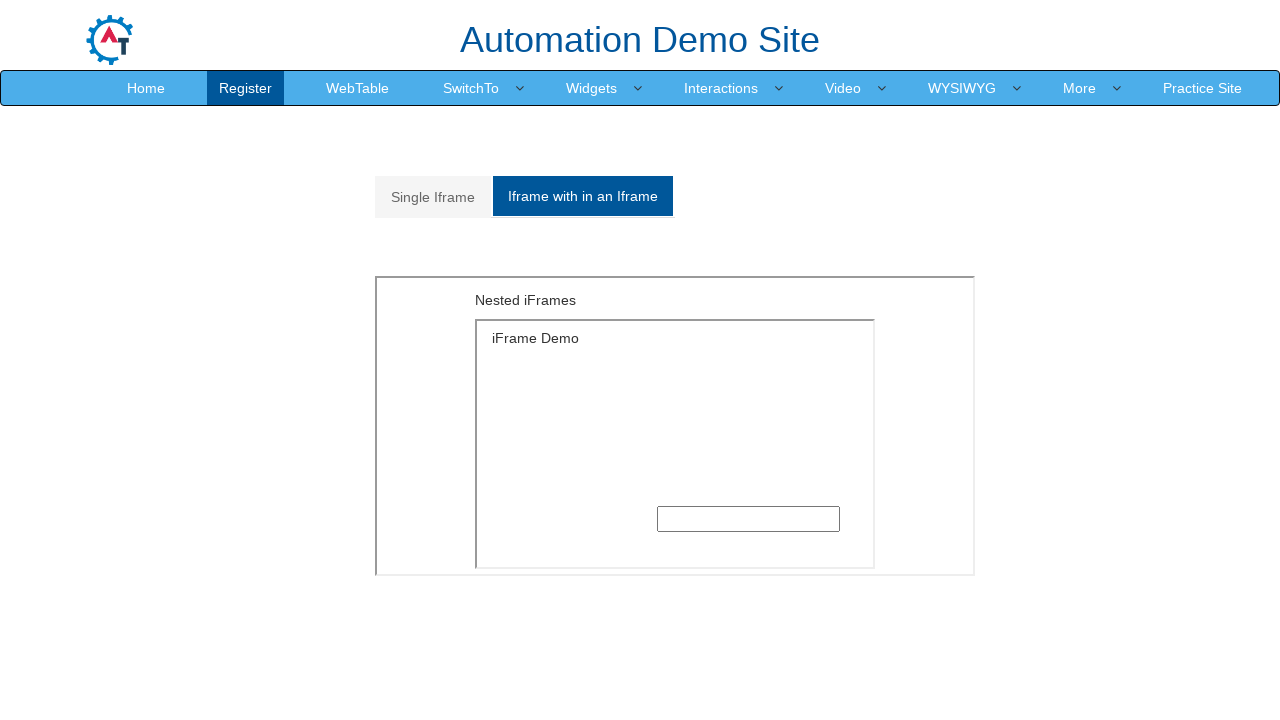

Located nested iframe within outer iframe
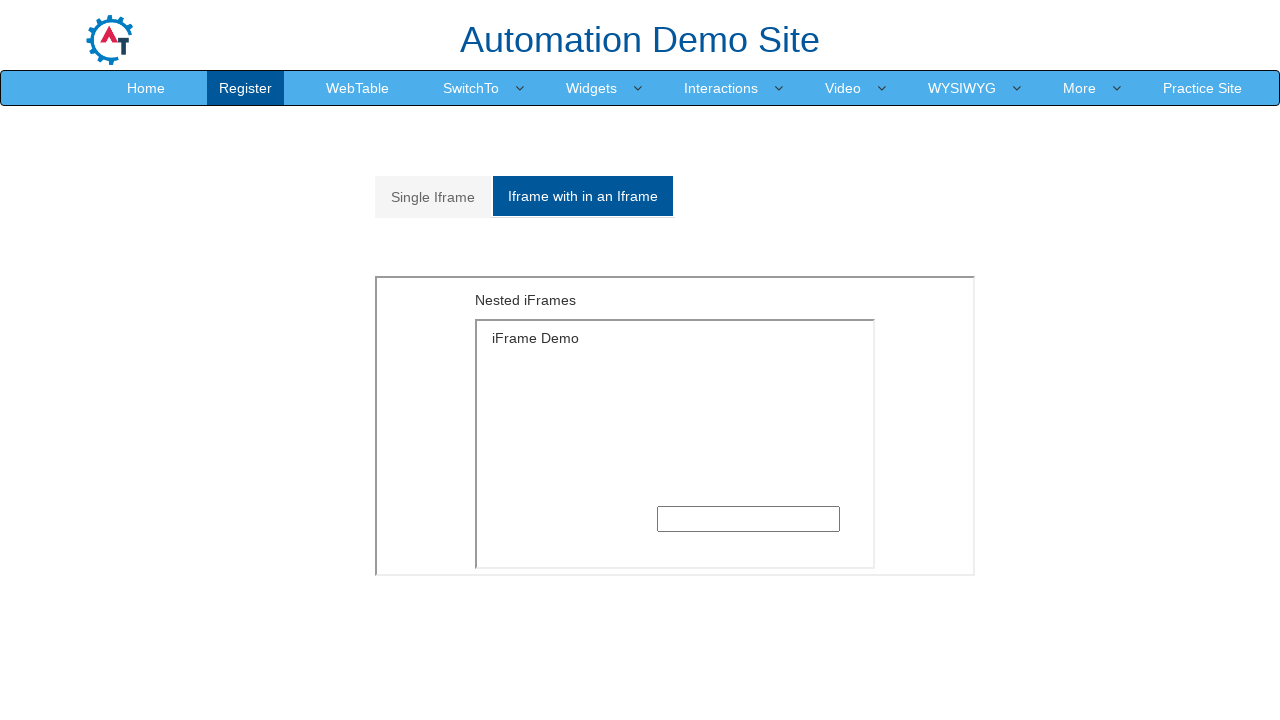

Filled text input field in nested iframe with 'avadhut' on xpath=//div[@id='Multiple']/iframe >> internal:control=enter-frame >> xpath=//di
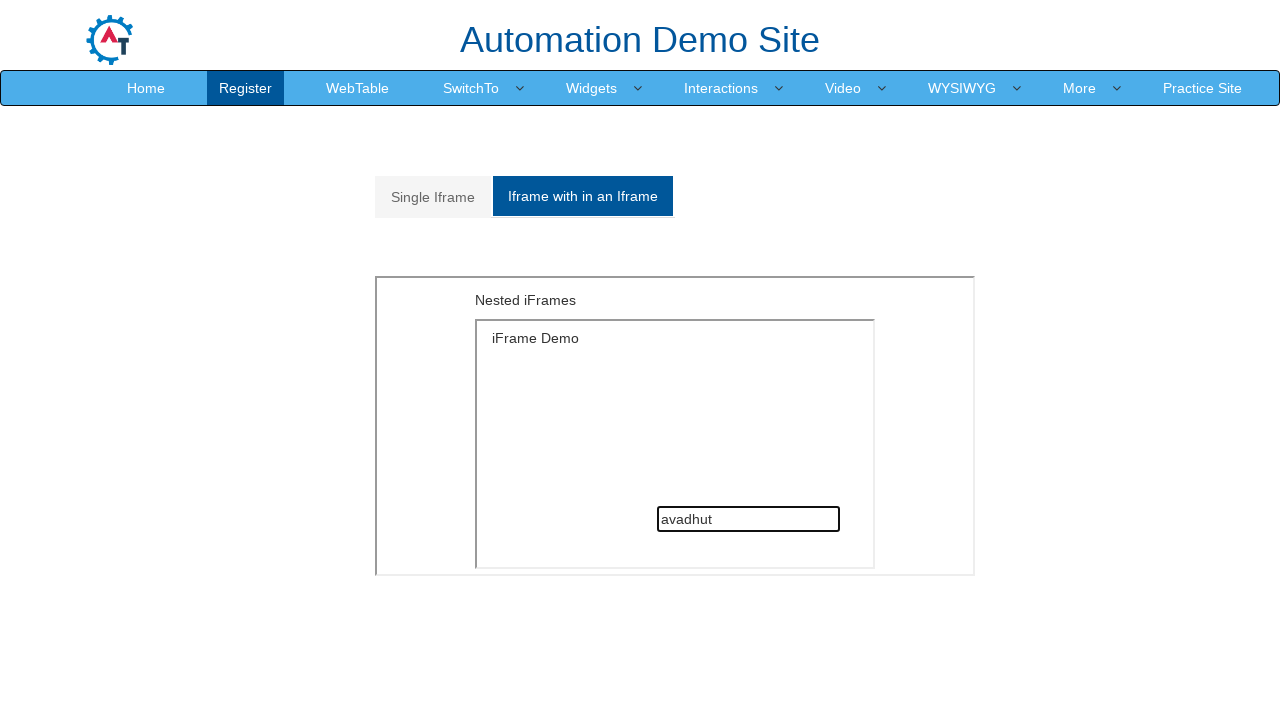

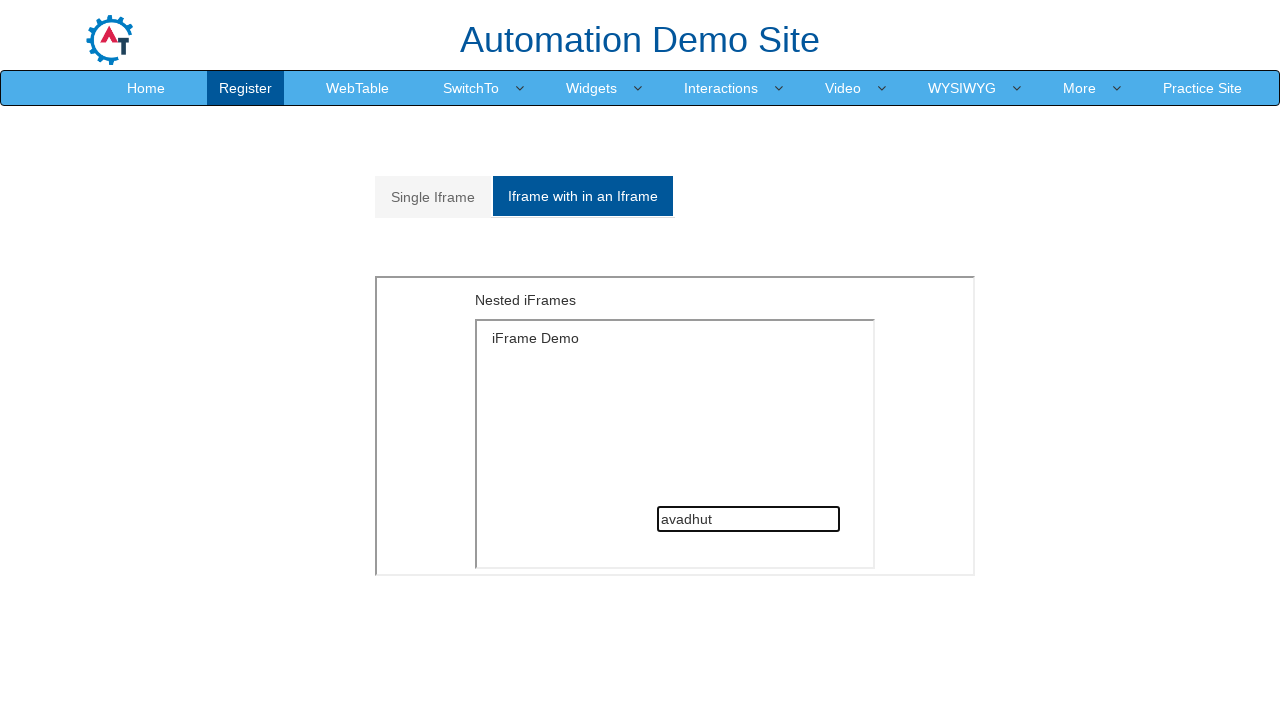